Tests successful user registration by filling valid email, password, and confirm password fields, then verifying the success message and login button appear

Starting URL: https://testerbud.com/register

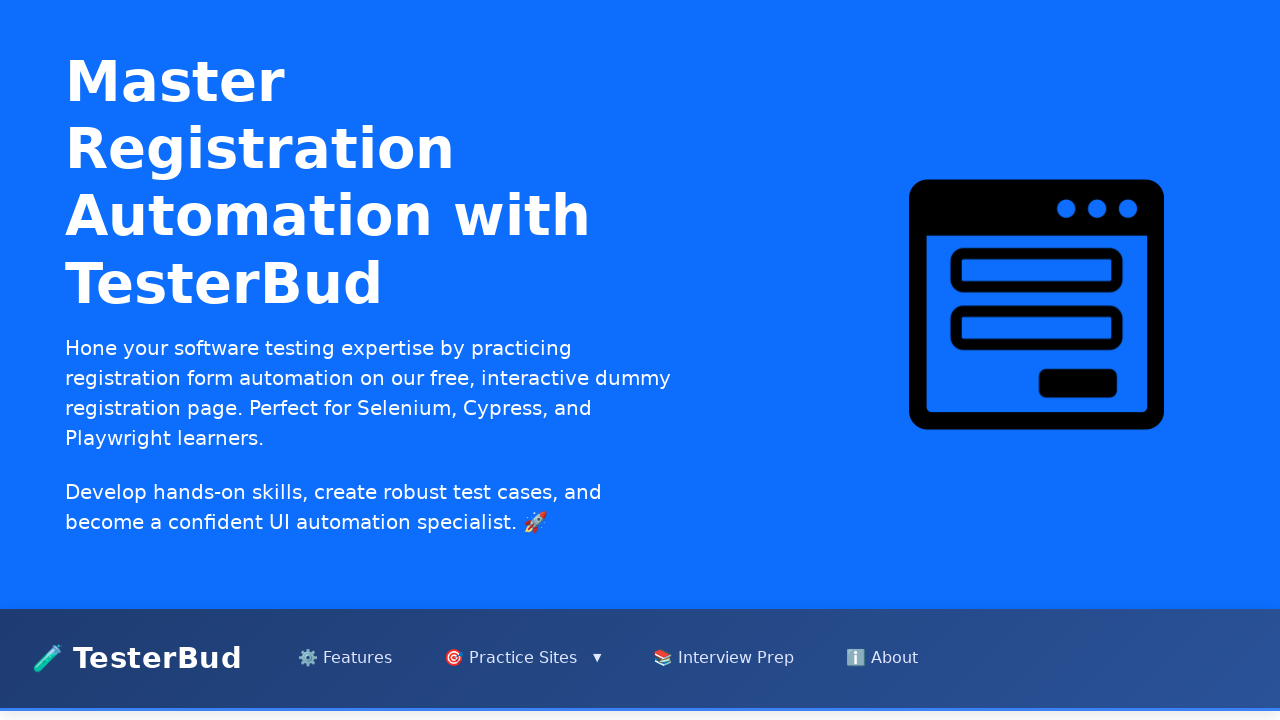

Filled email address field with 'lu@example.com' on internal:role=textbox[name="Email Address"i]
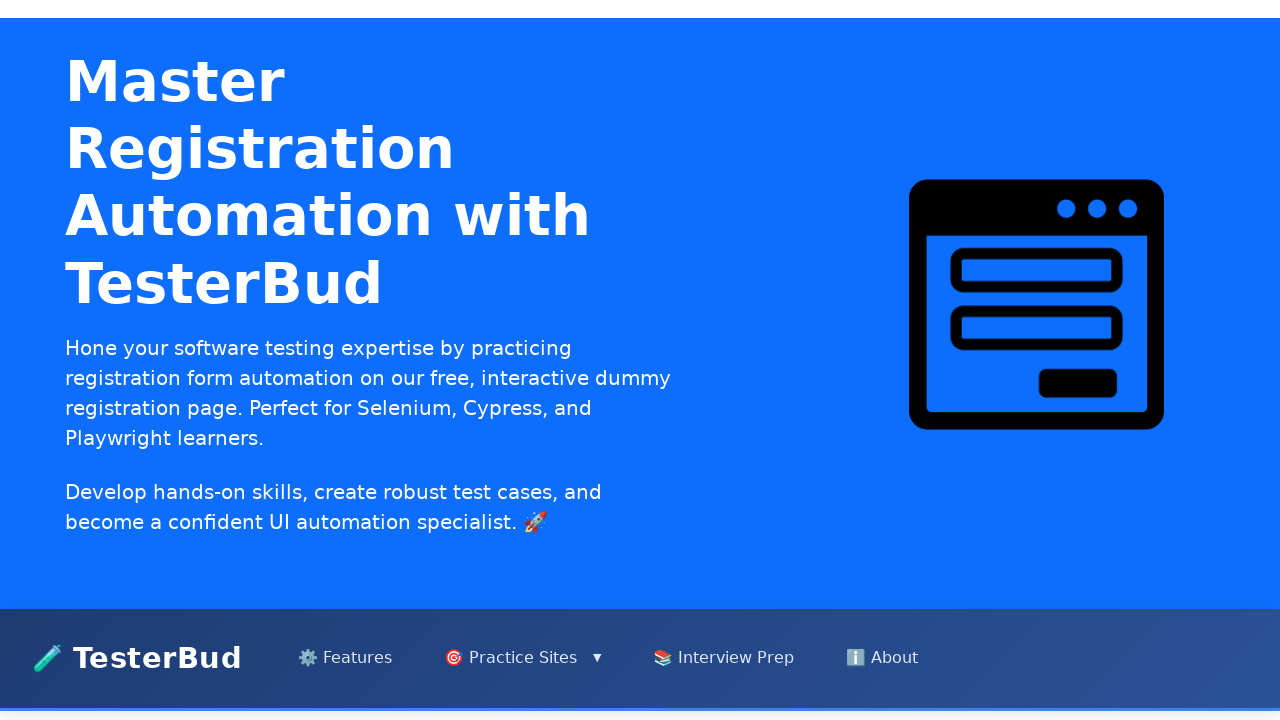

Filled password field with '!!Bb12345' on internal:role=textbox[name="Password"s]
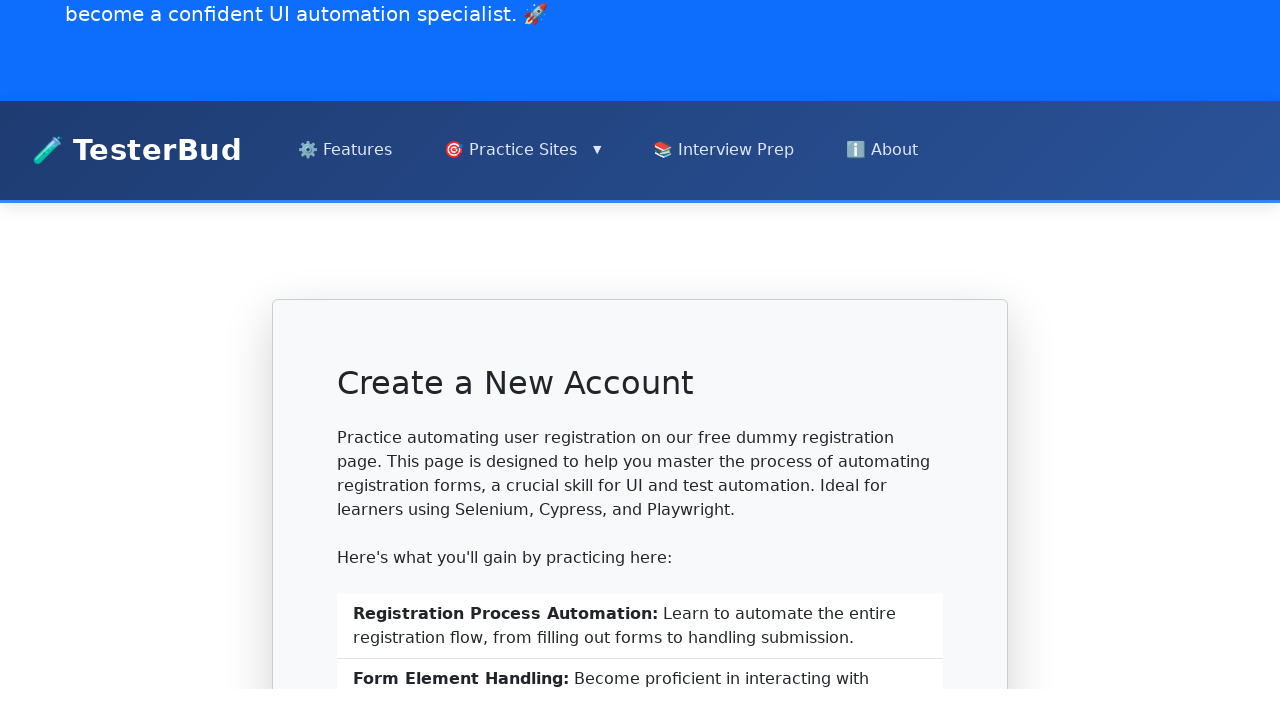

Filled confirm password field with '!!Bb12345' on internal:role=textbox[name="Confirm Password"i]
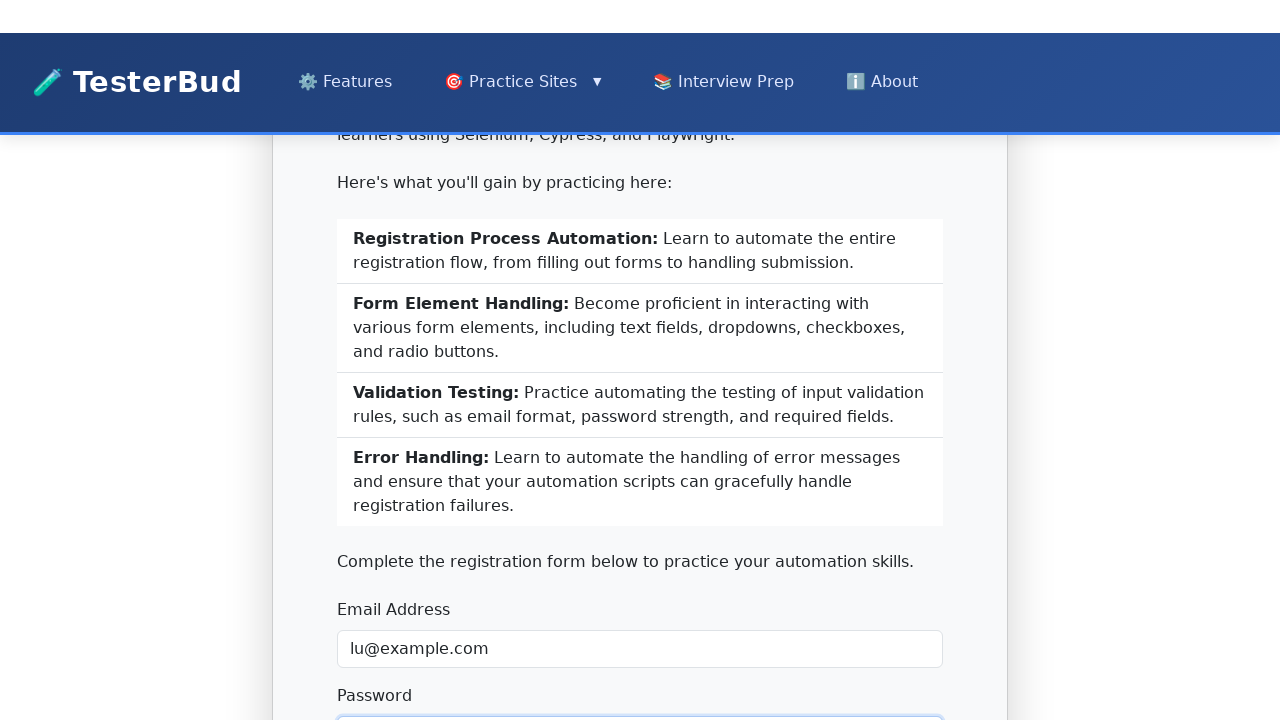

Clicked Register button to submit registration form at (640, 360) on internal:role=button[name="Register"i]
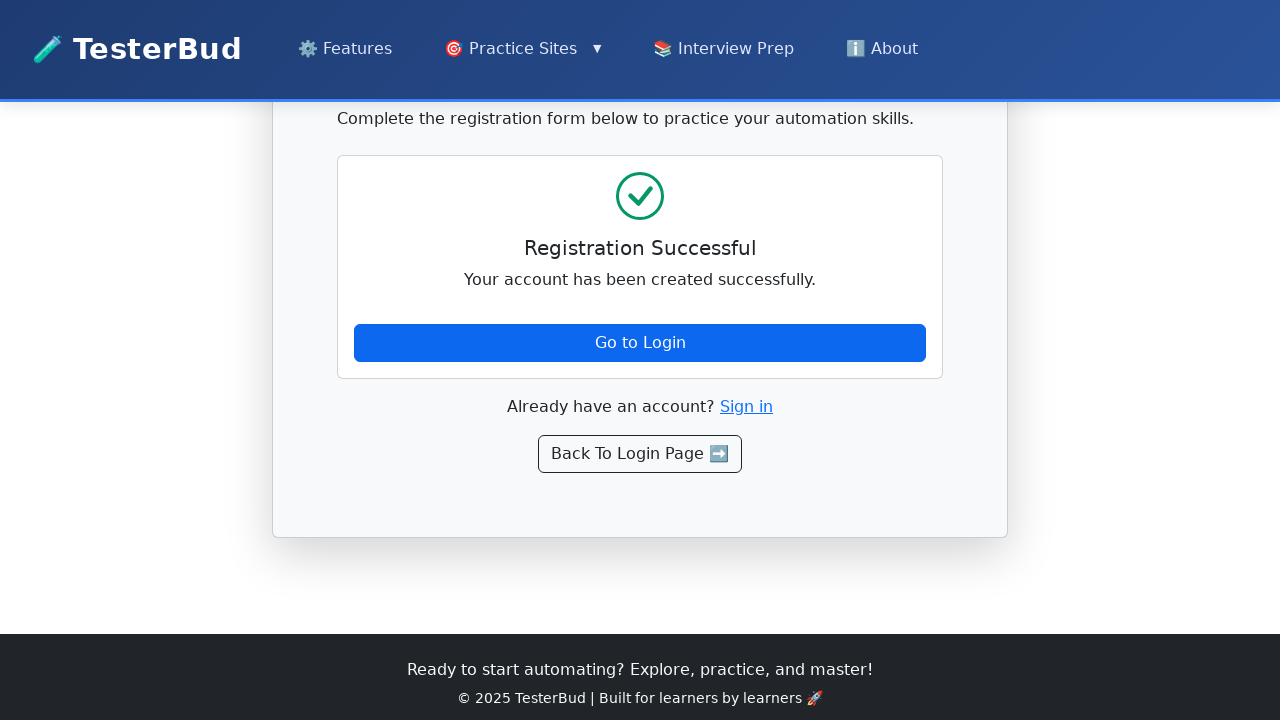

Verified 'Registration Successful' message is visible
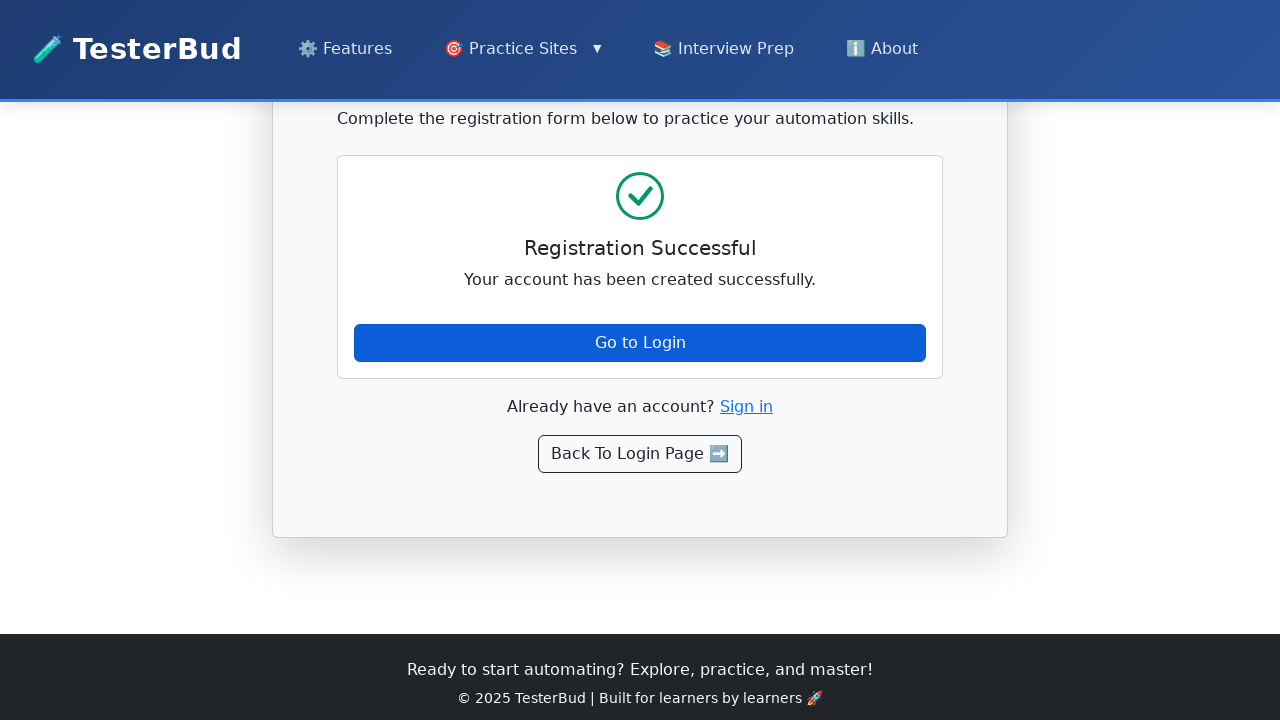

Verified 'Go to Login' button is visible
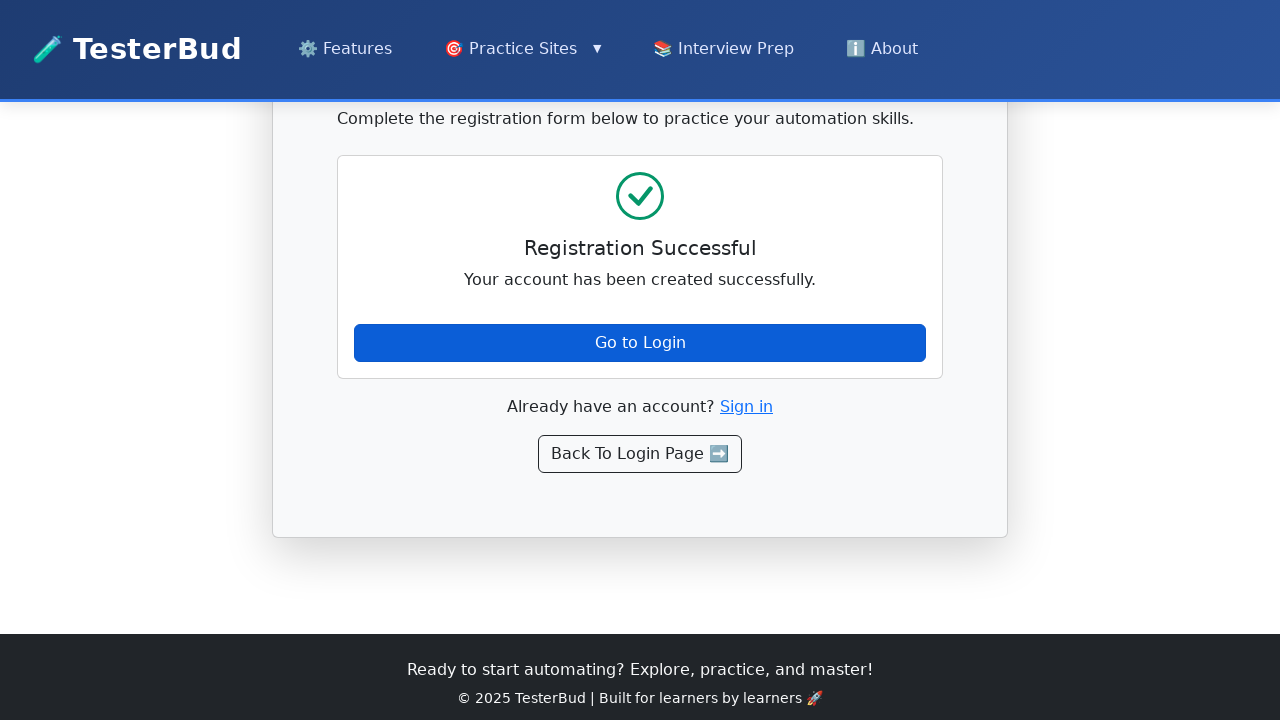

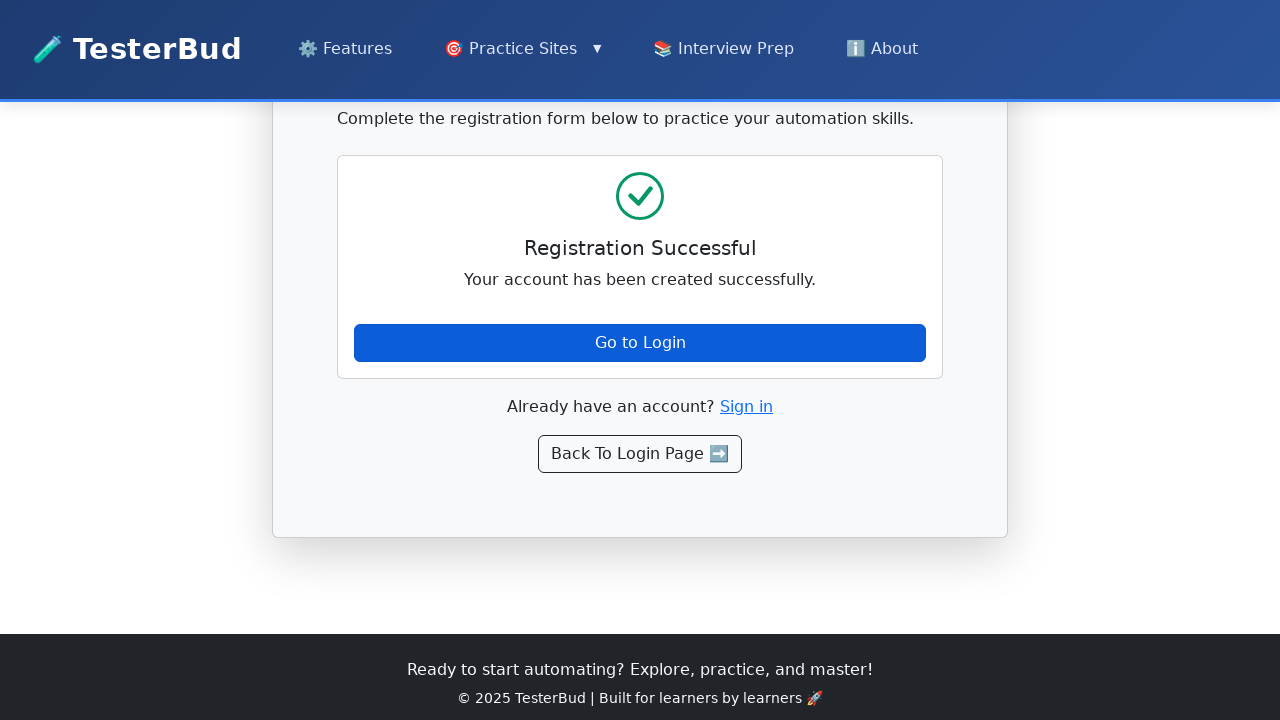